Fills out and submits a practice form with various input types including text fields, radio buttons, checkboxes, date picker, and dropdown selections

Starting URL: https://demoqa.com/automation-practice-form

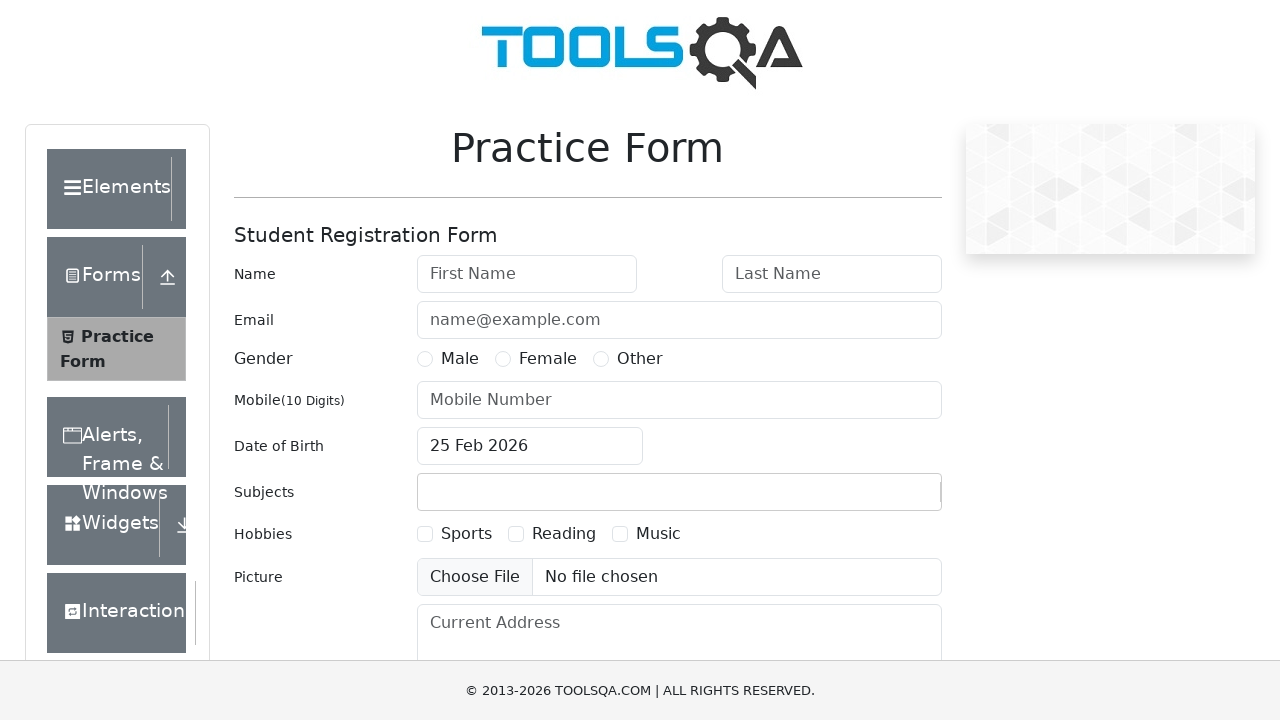

Filled first name field with 'John' on input#firstName
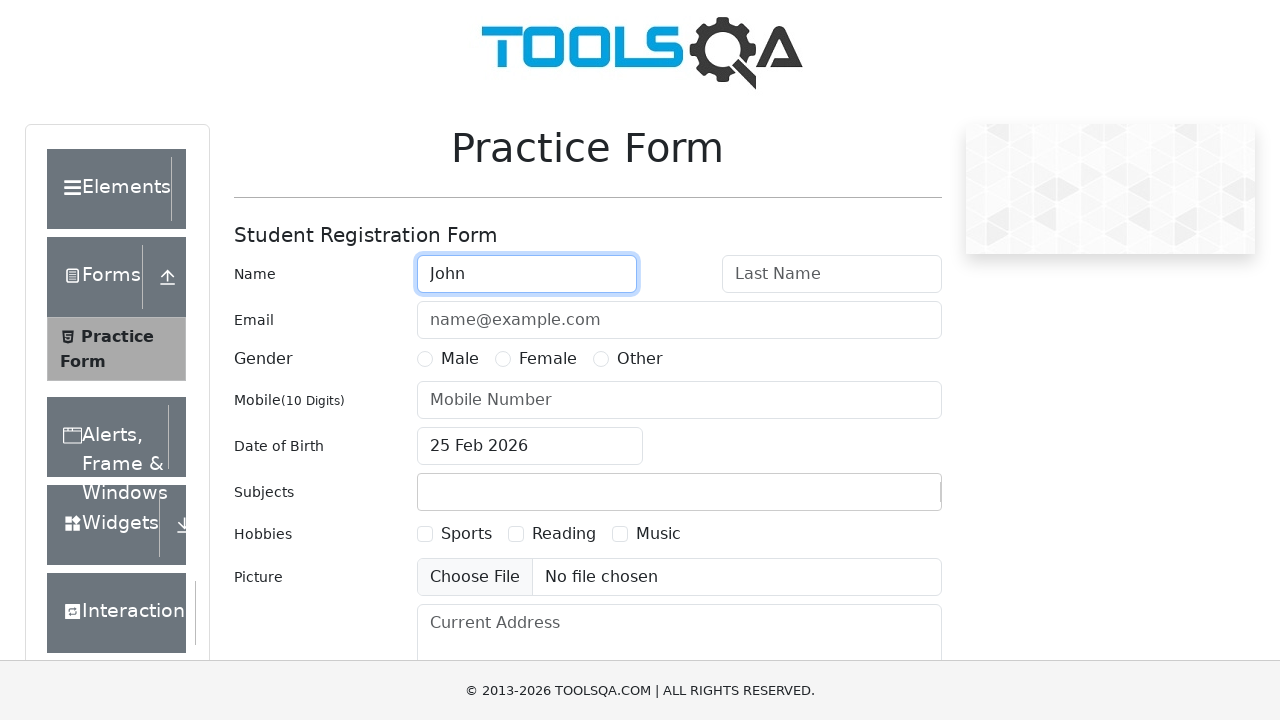

Filled last name field with 'Doe' on input#lastName
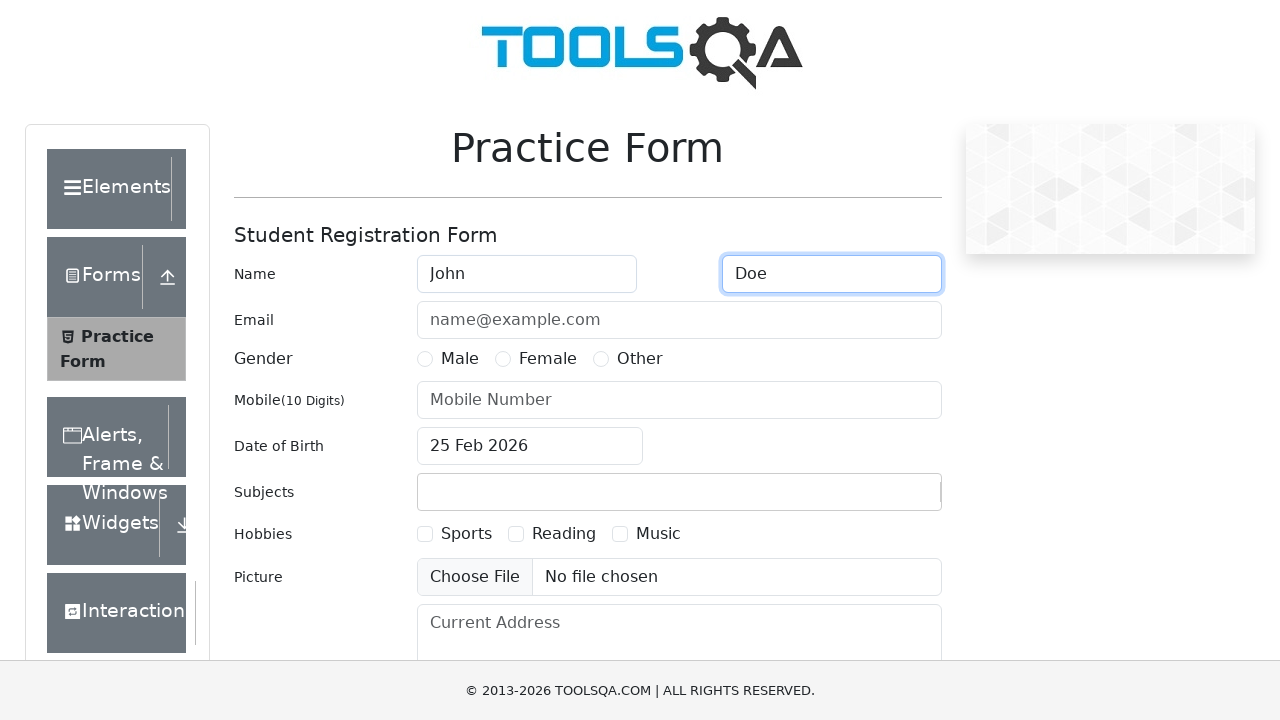

Filled email field with 'john.doe@example.com' on input#userEmail
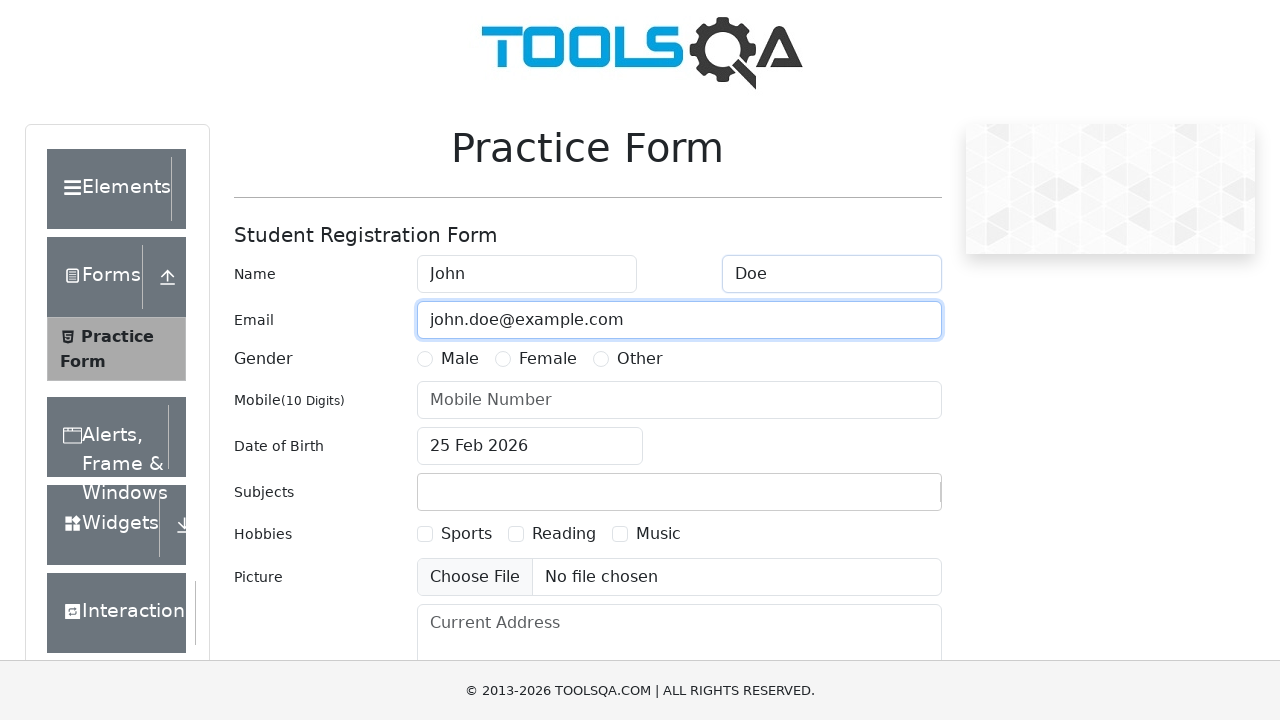

Selected gender radio button at (460, 359) on label[for="gender-radio-1"]
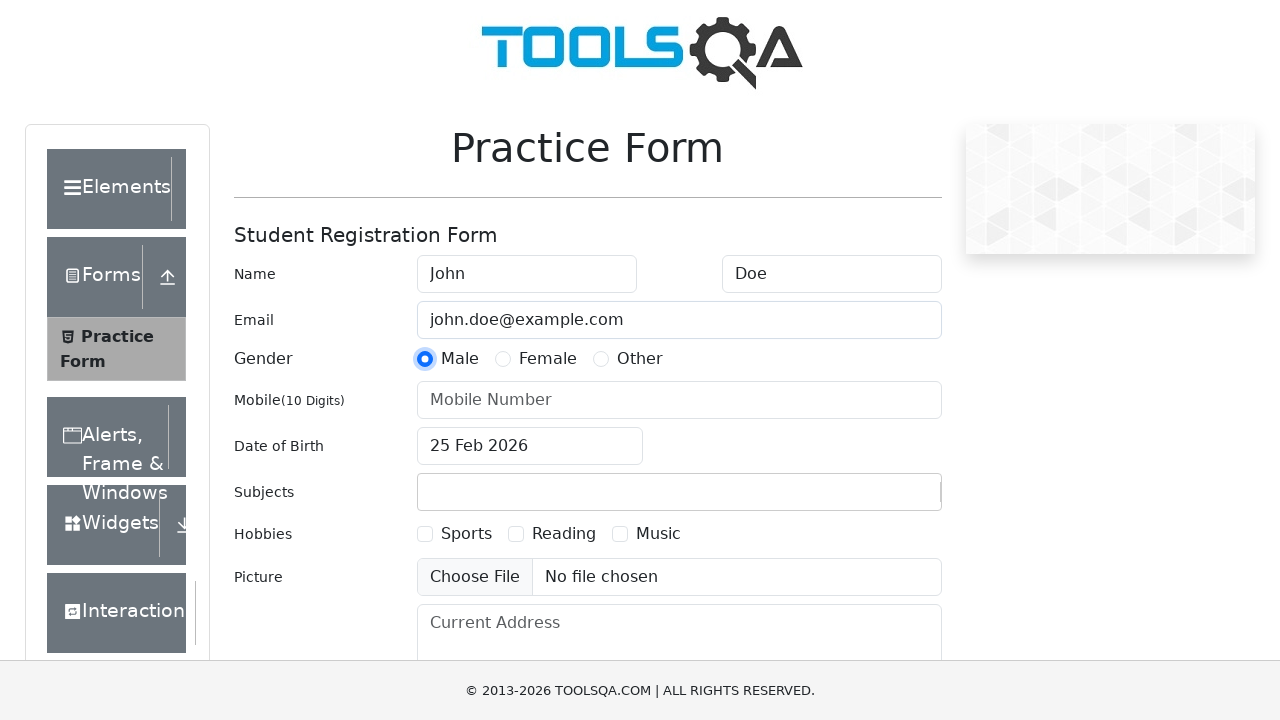

Filled mobile number field with '1234567890' on input#userNumber
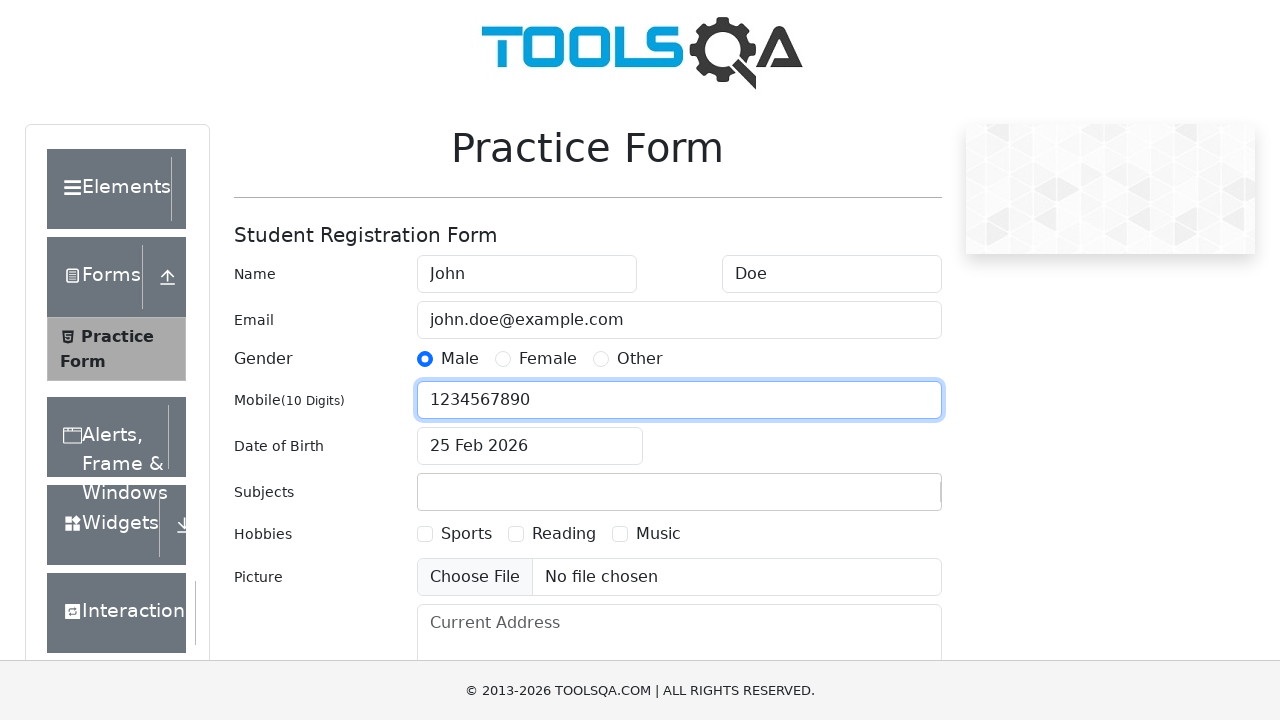

Opened date picker at (530, 446) on input#dateOfBirthInput
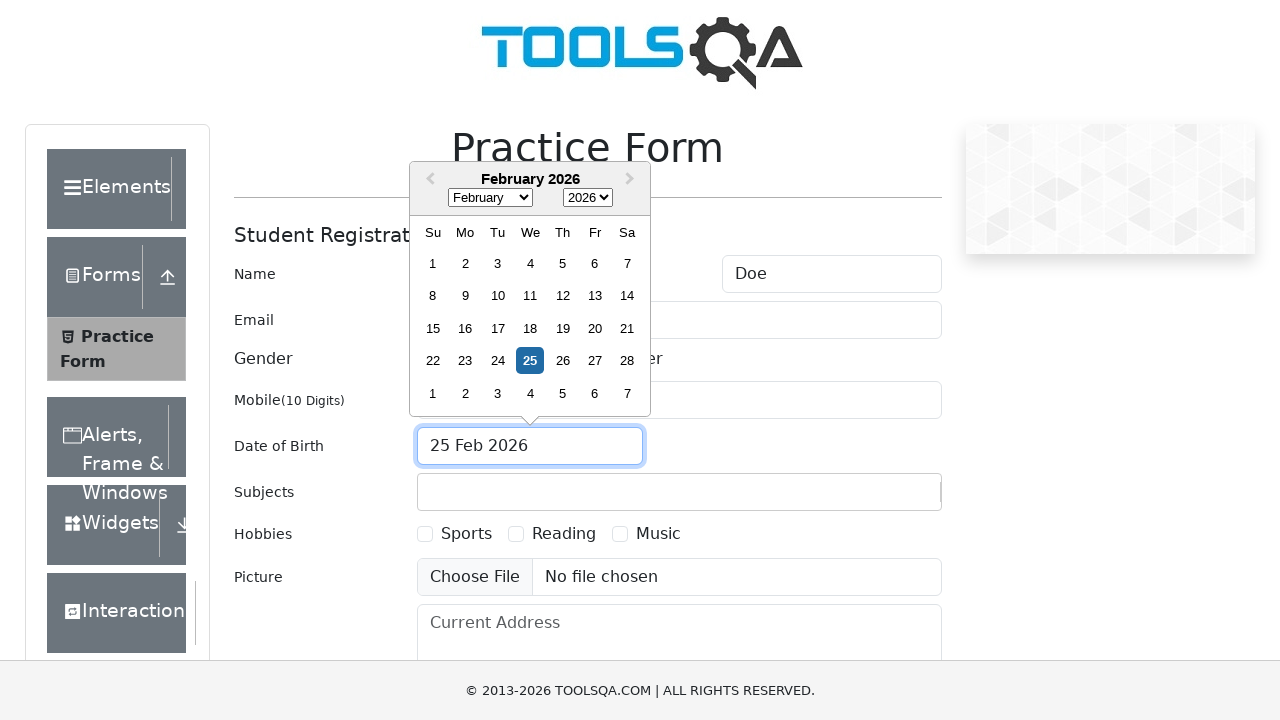

Pressed Enter to select current date
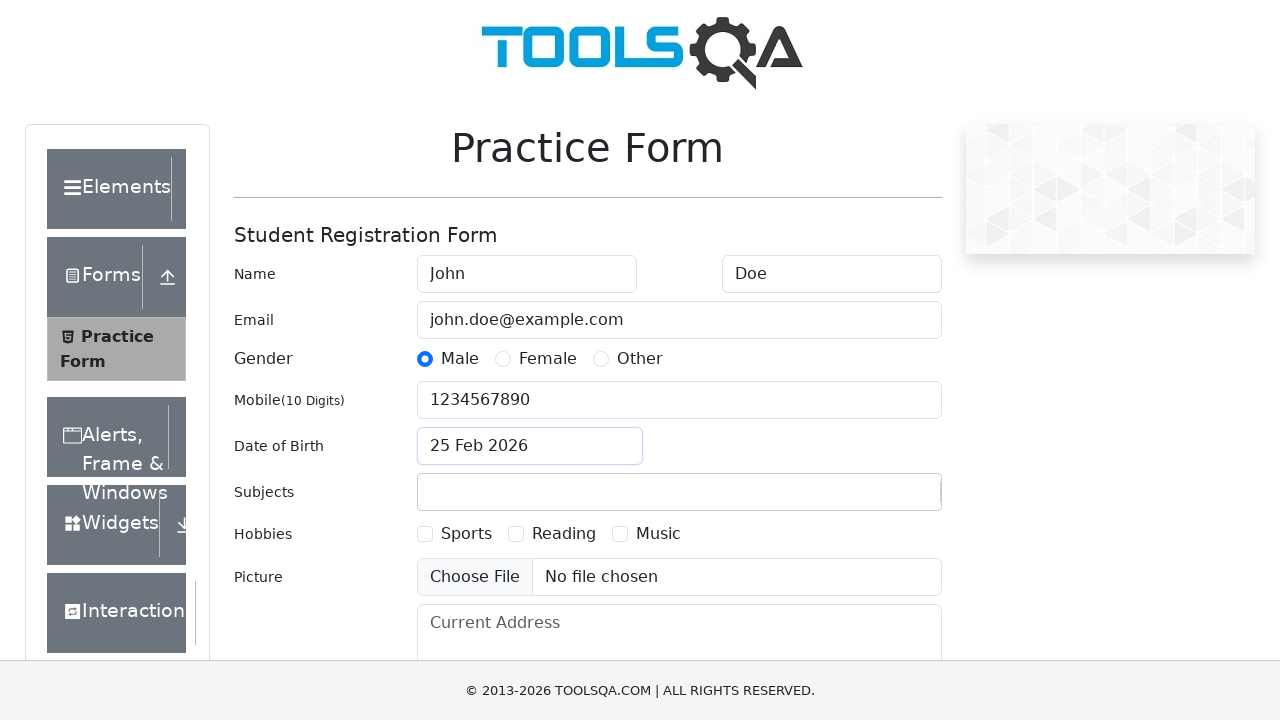

Filled subject field with 'Math' on input#subjectsInput
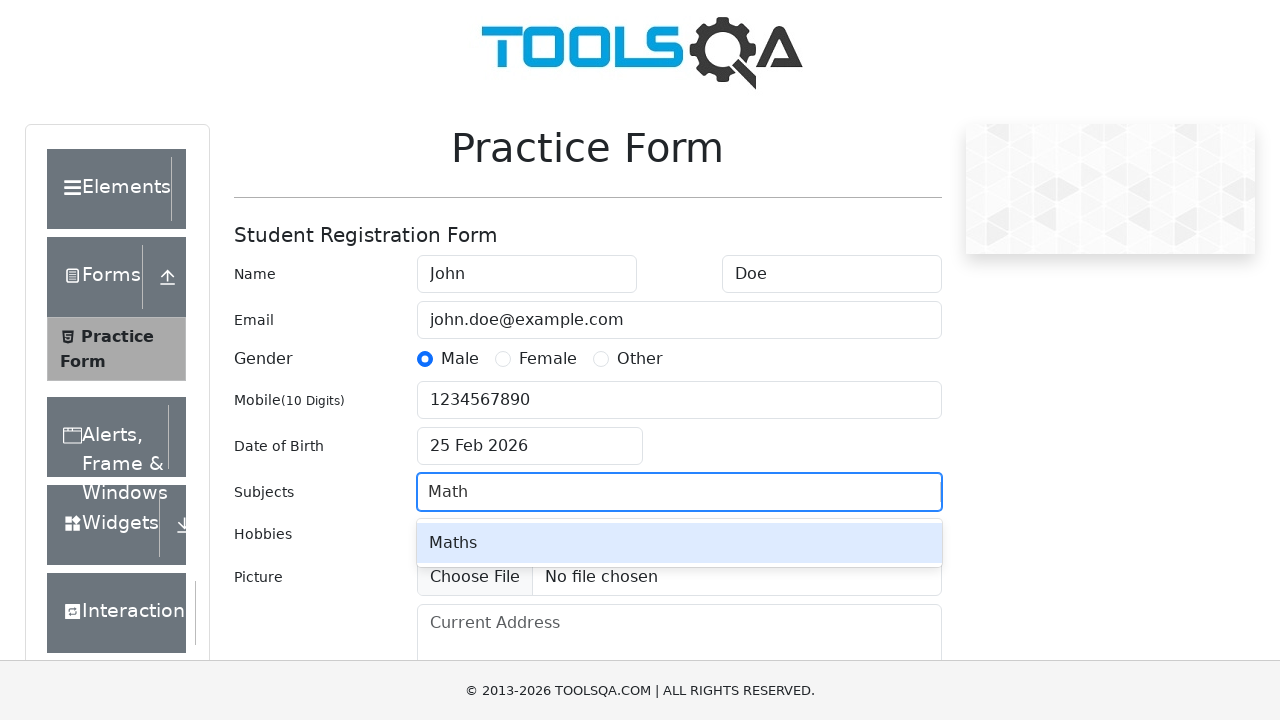

Pressed Enter to confirm subject
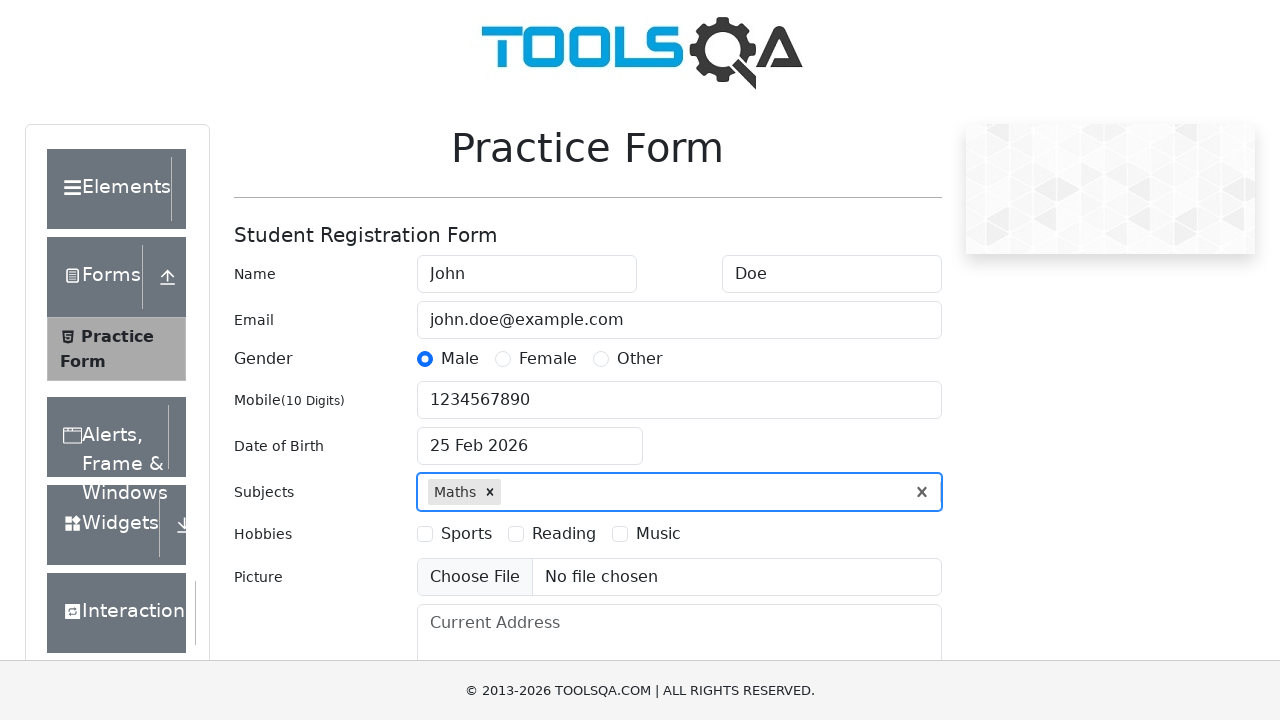

Selected hobby checkbox at (466, 534) on label[for="hobbies-checkbox-1"]
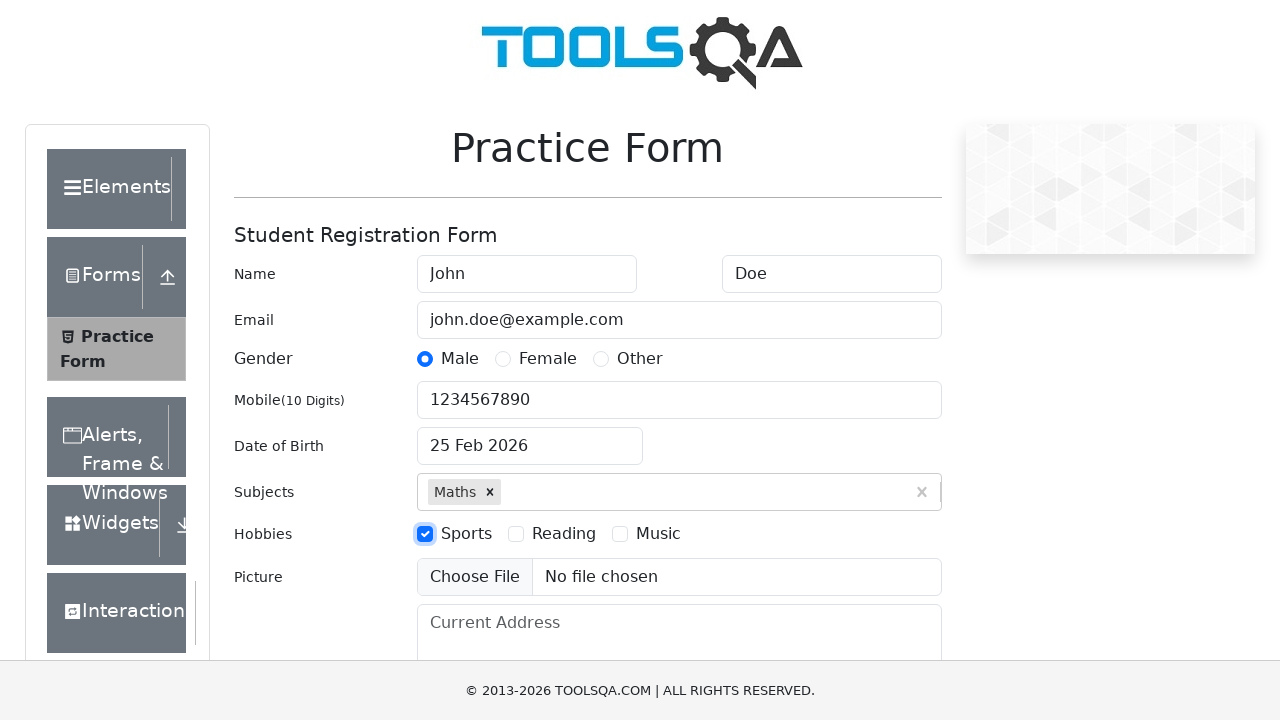

Filled current address field with '123 Test Street' on textarea#currentAddress
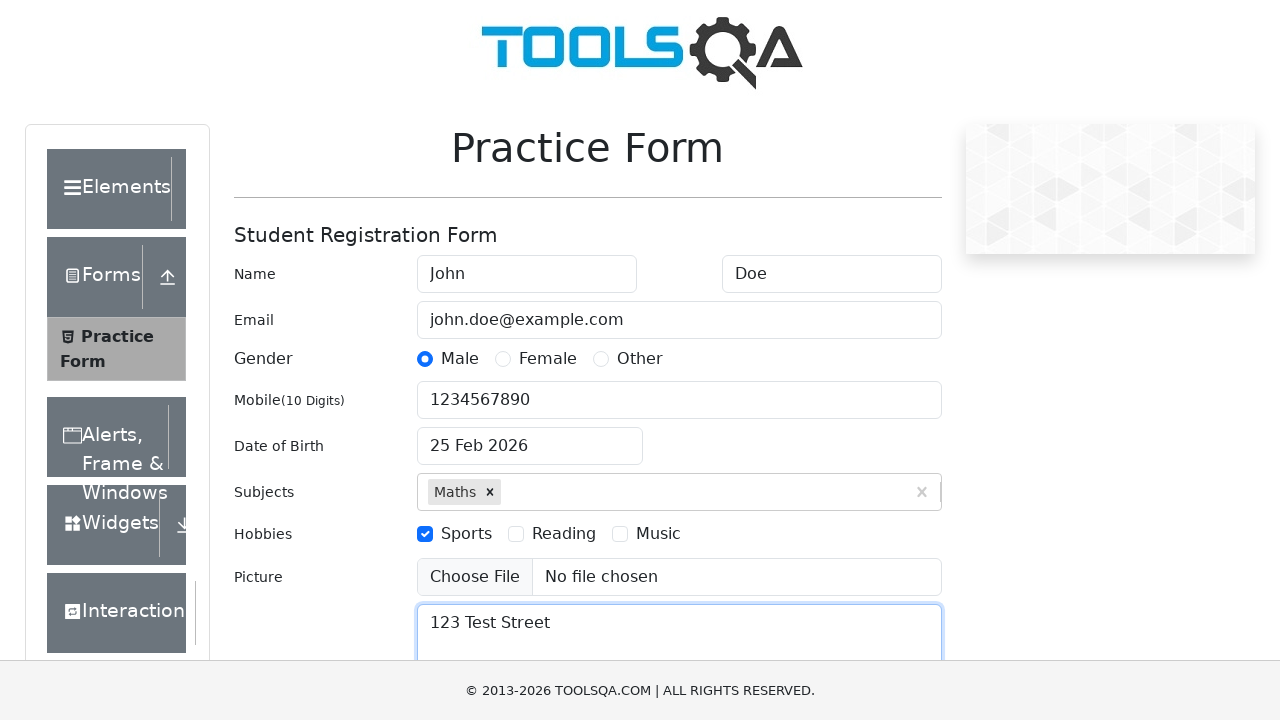

Filled state field with 'NCR' on input#react-select-3-input
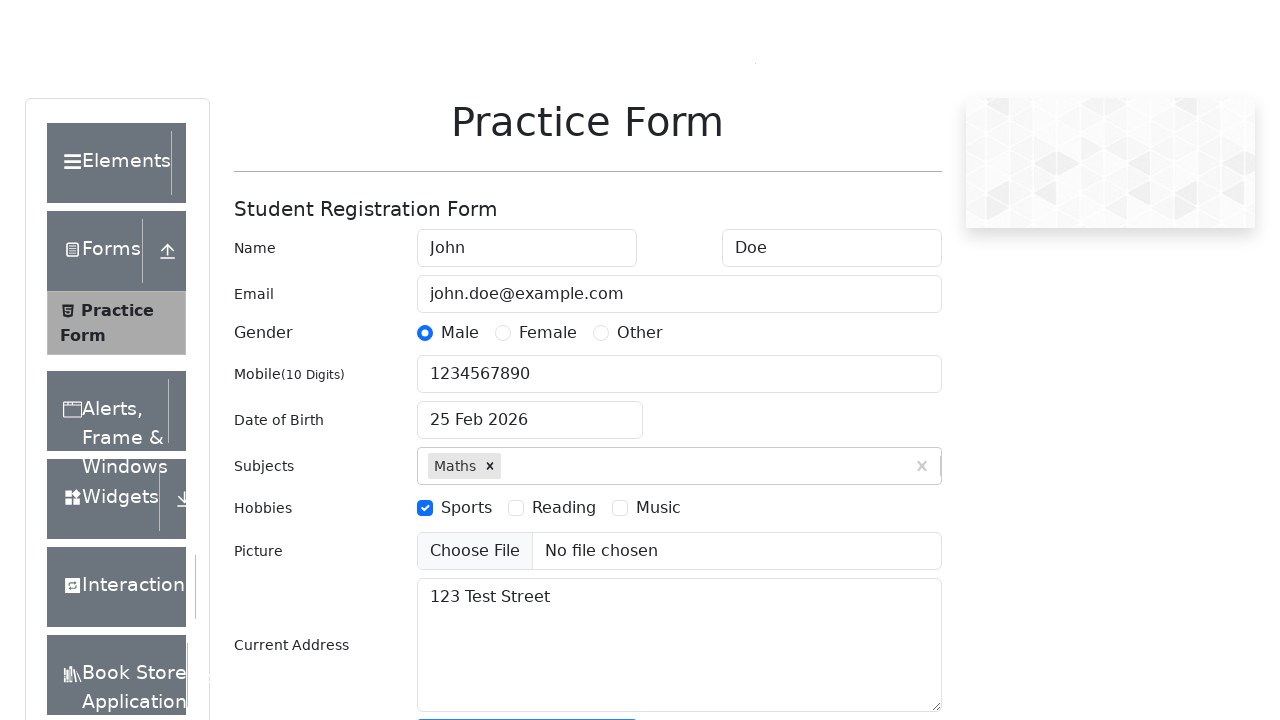

Pressed Enter to confirm state selection
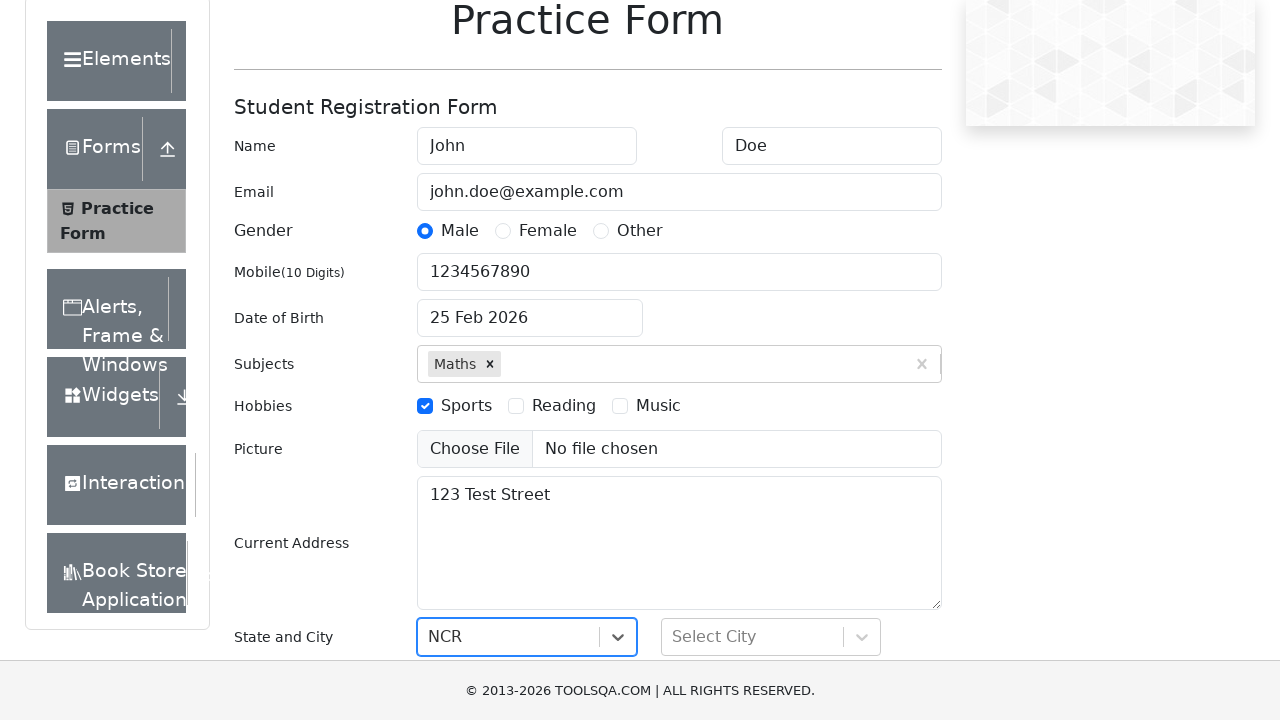

Filled city field with 'Delhi' on input#react-select-4-input
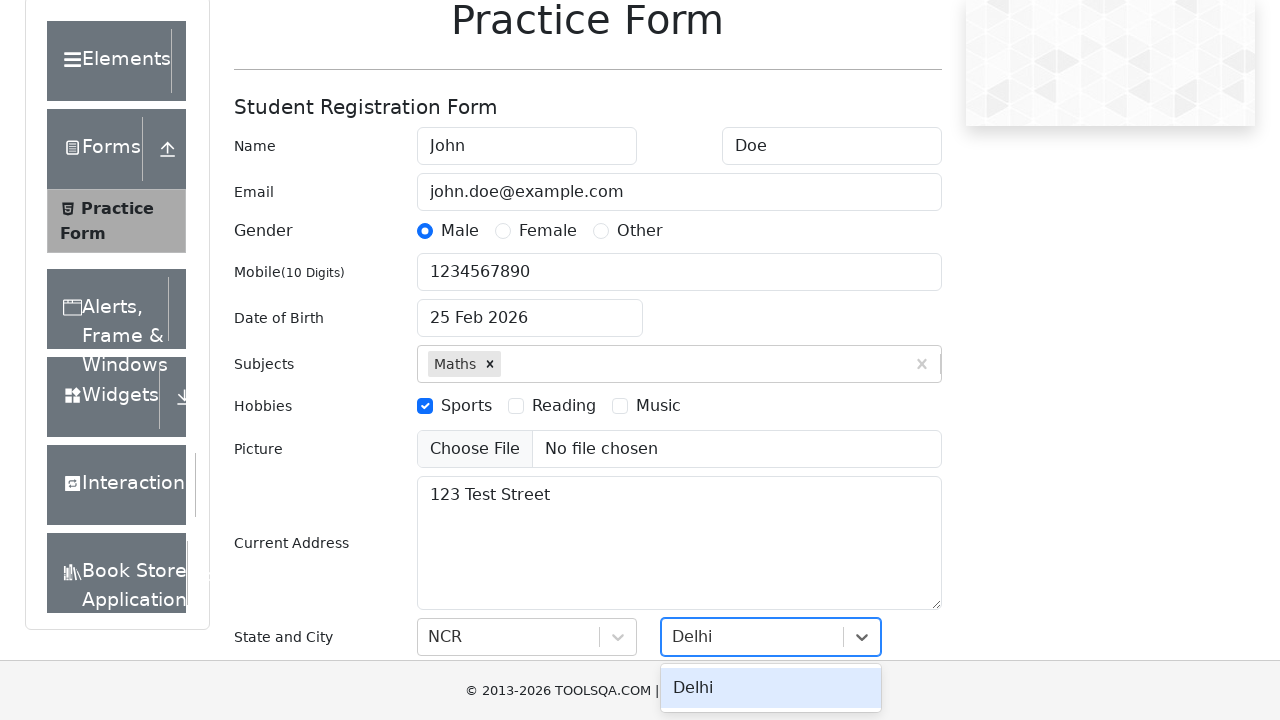

Pressed Enter to confirm city selection
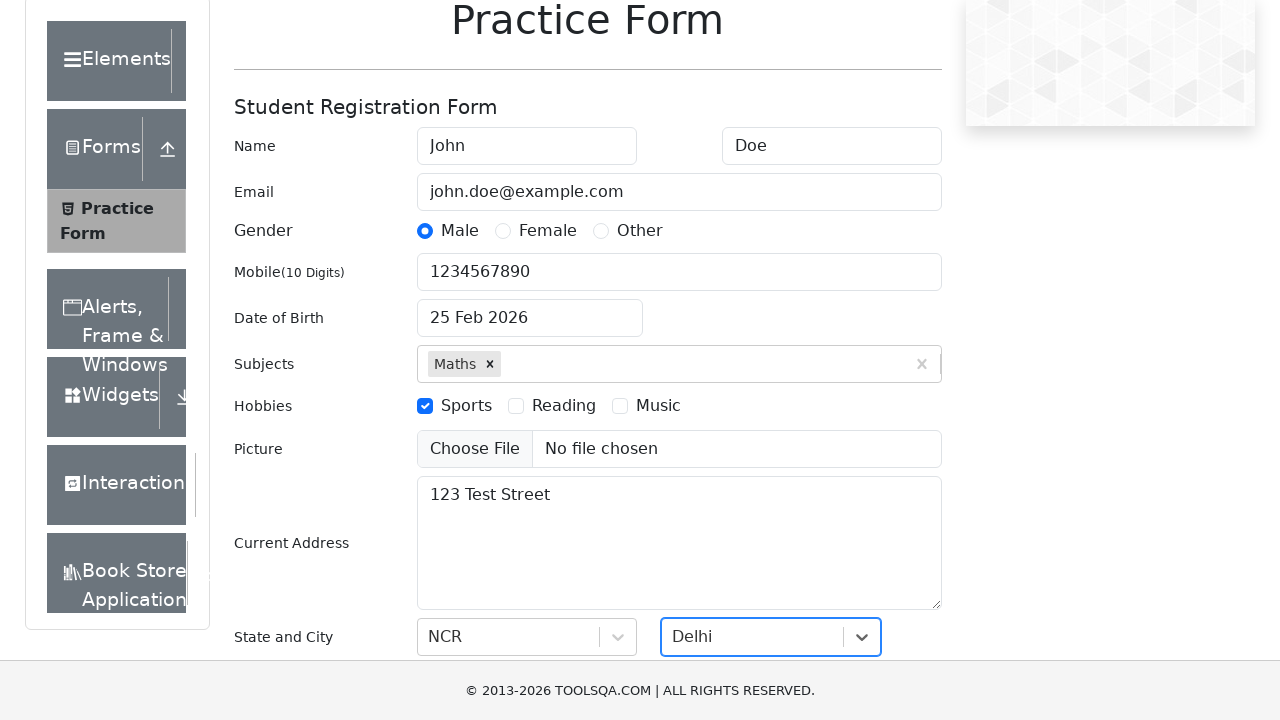

Clicked submit button to submit the form at (885, 499) on button#submit
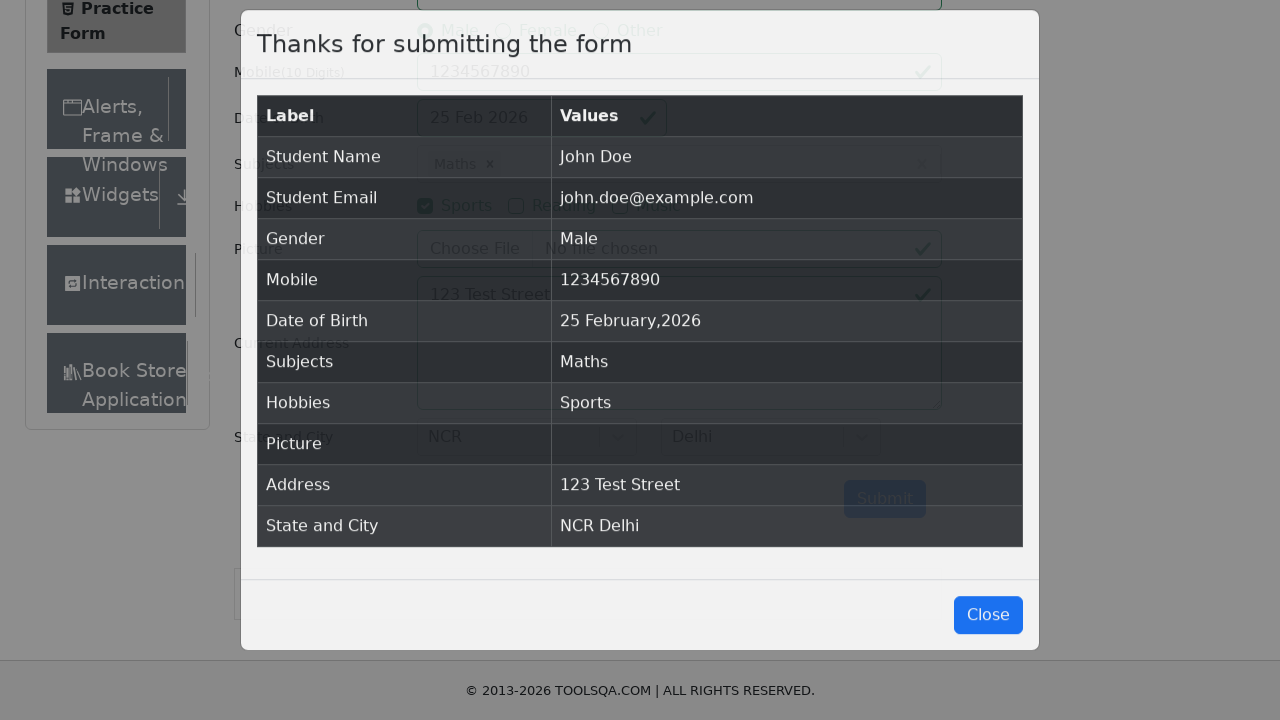

Form submission modal appeared with results
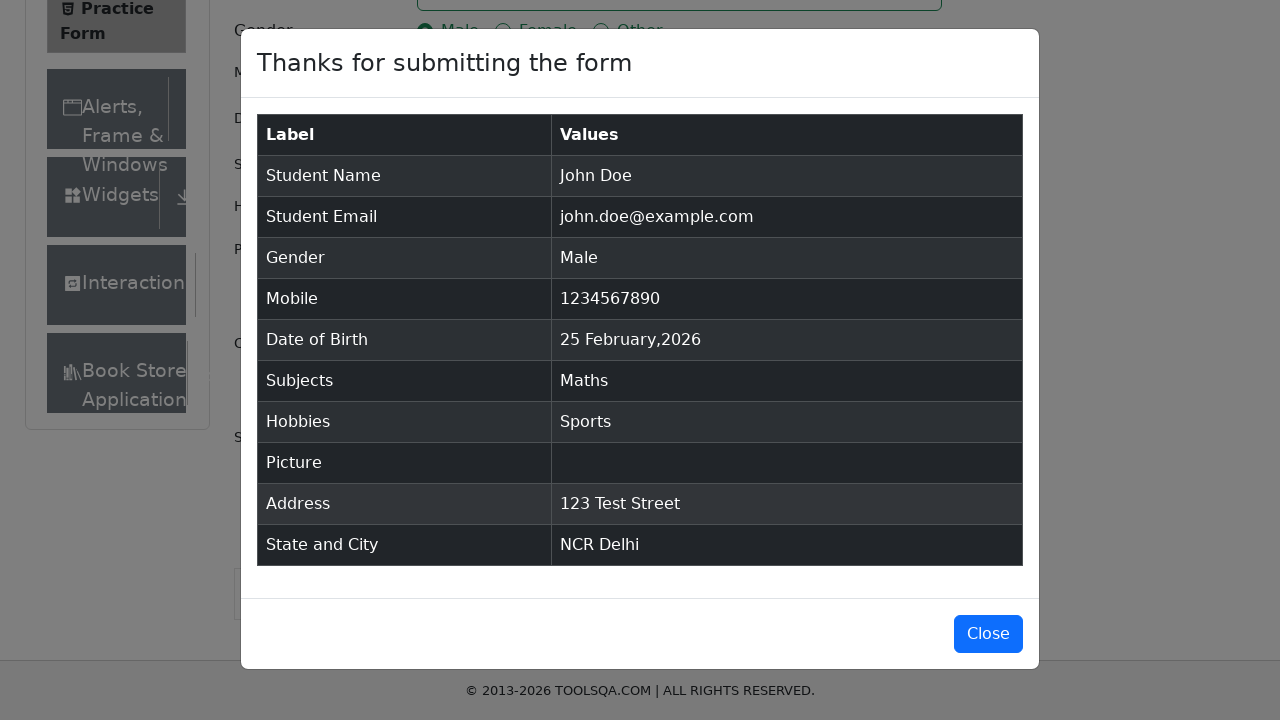

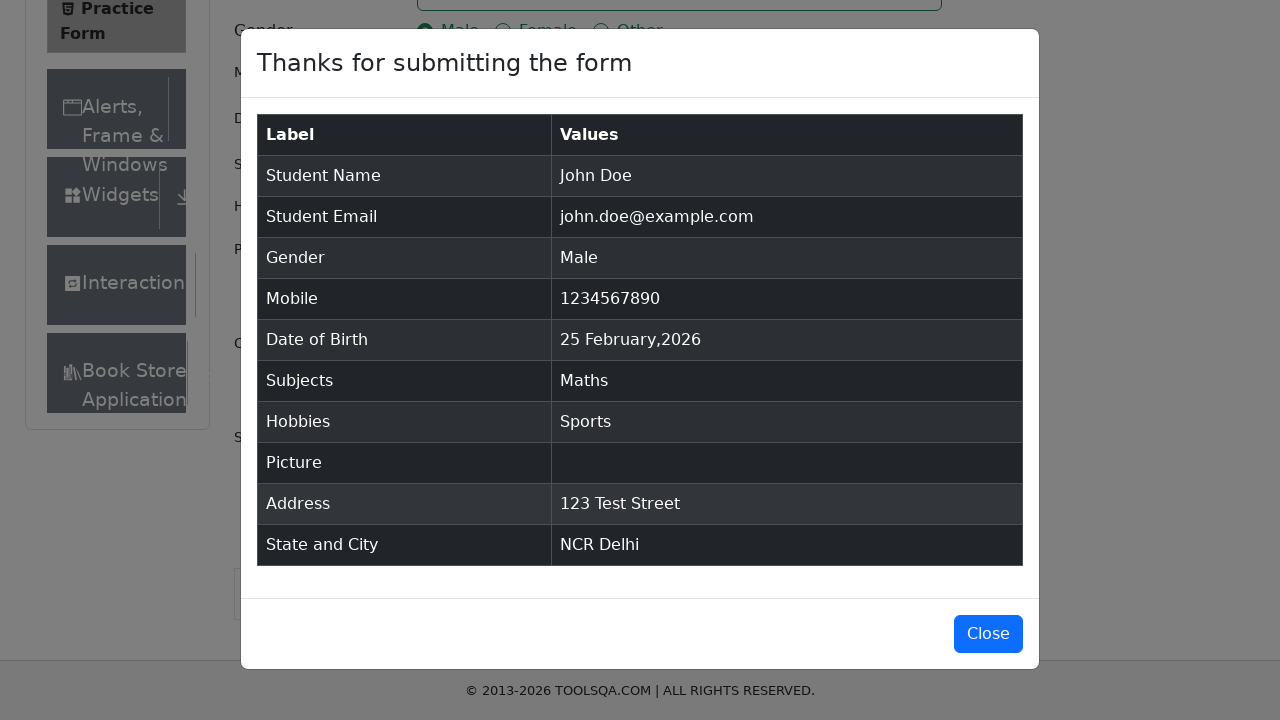